Solves a mathematical puzzle by extracting a value from an element attribute, calculating the result, filling the answer field, checking required checkboxes, and submitting the form

Starting URL: http://suninjuly.github.io/get_attribute.html

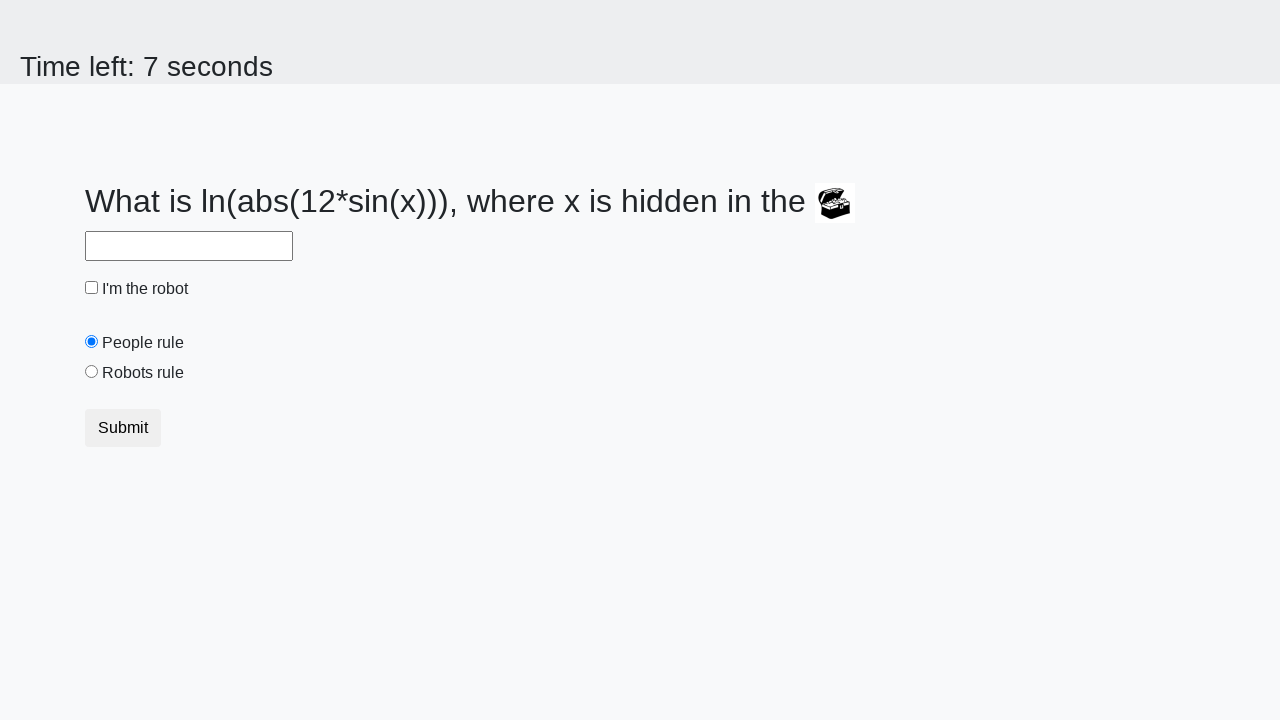

Extracted valuex attribute from treasure element
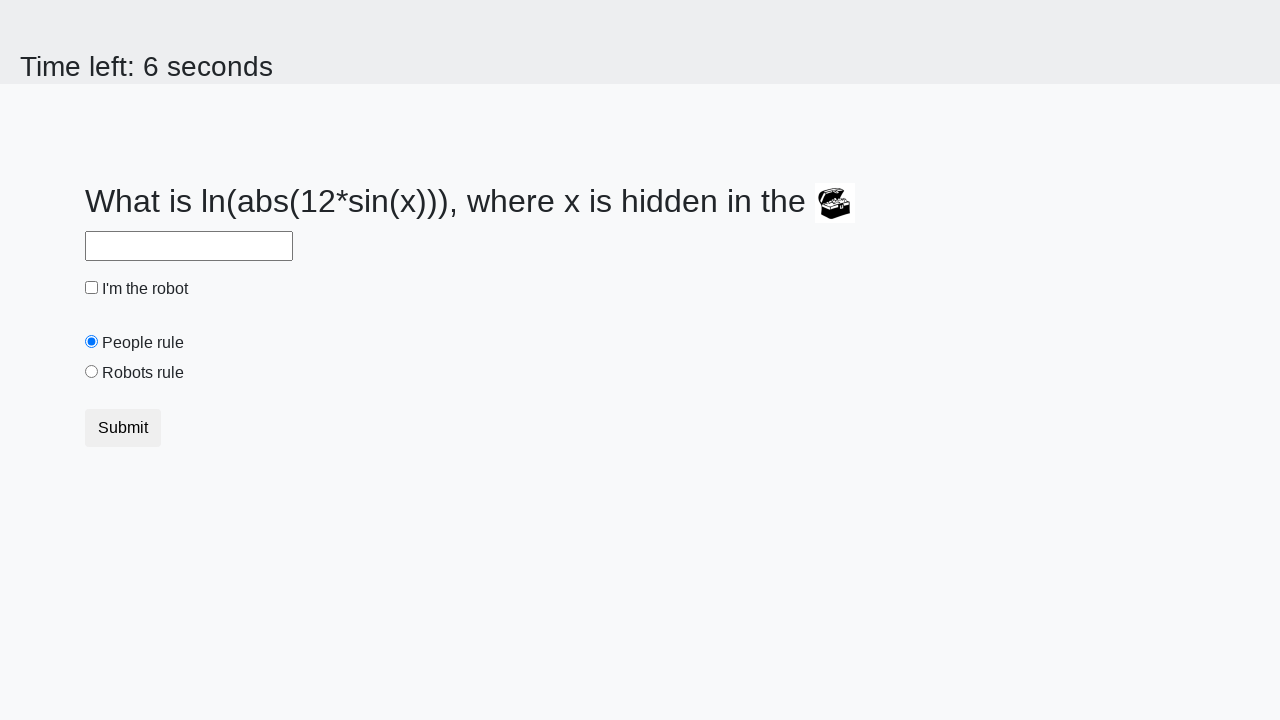

Calculated mathematical result: 2.3007130329368963
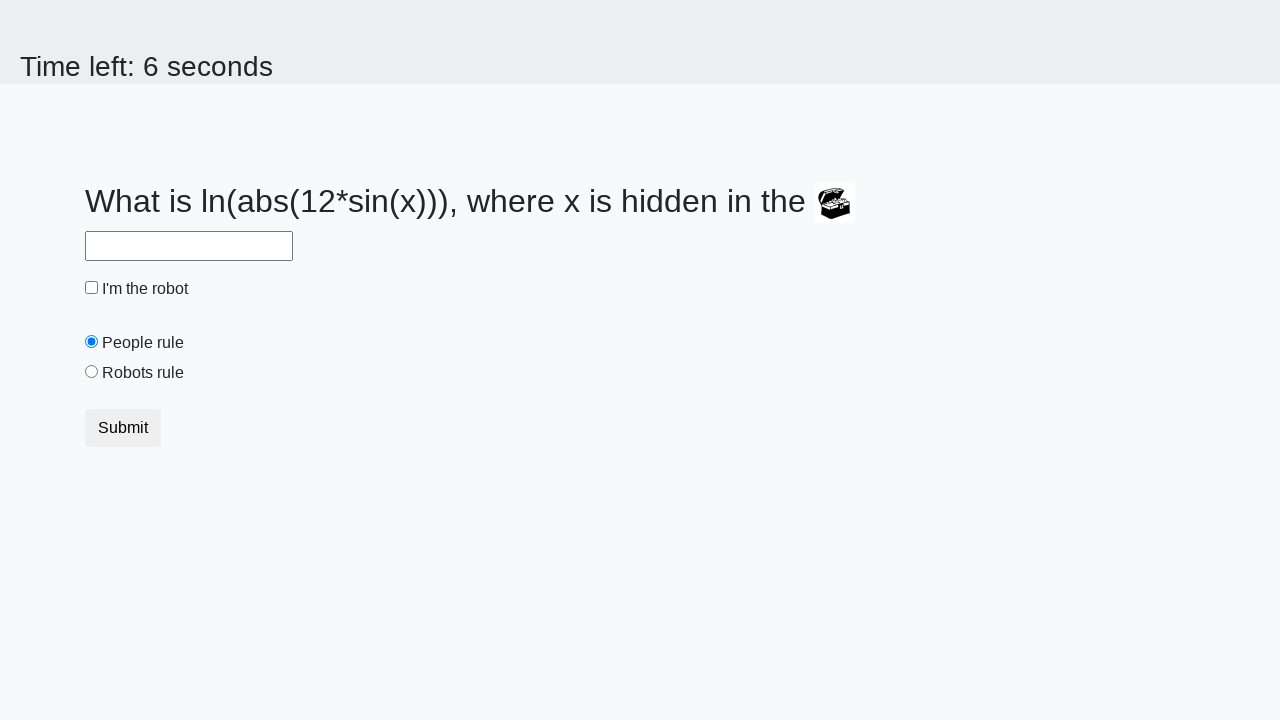

Filled answer field with calculated value on #answer
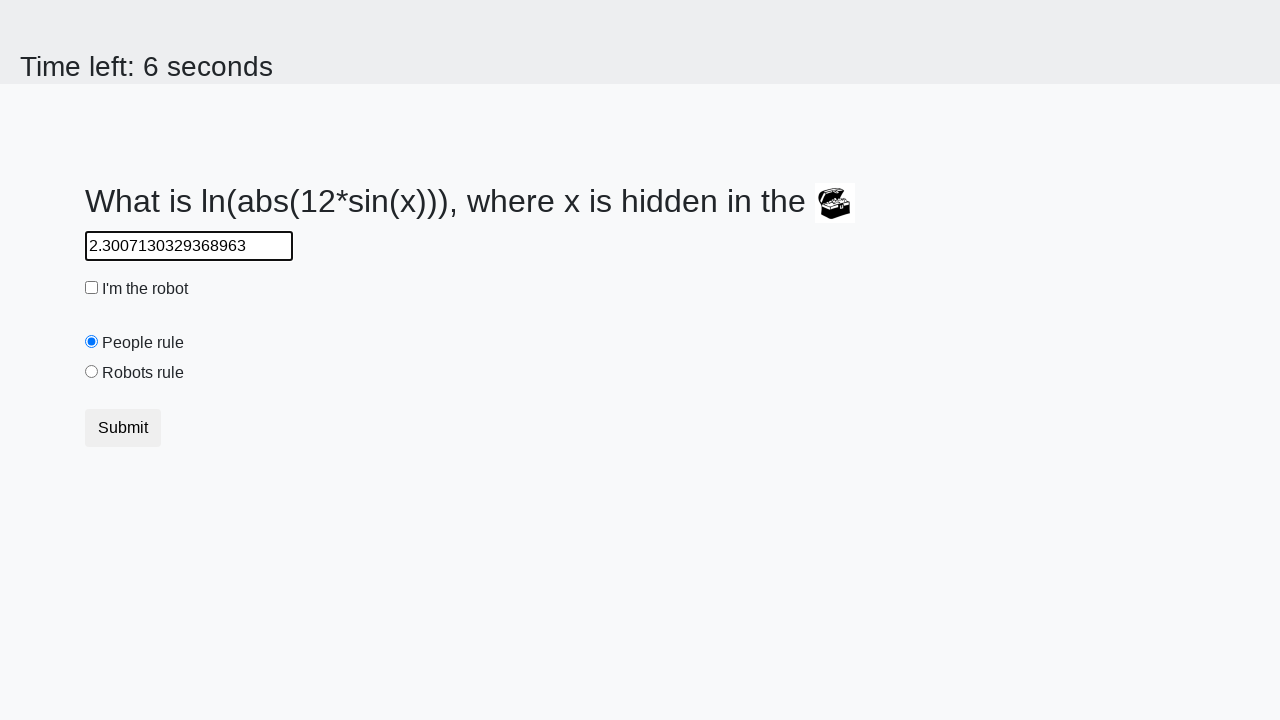

Checked the robot checkbox at (92, 288) on #robotCheckbox
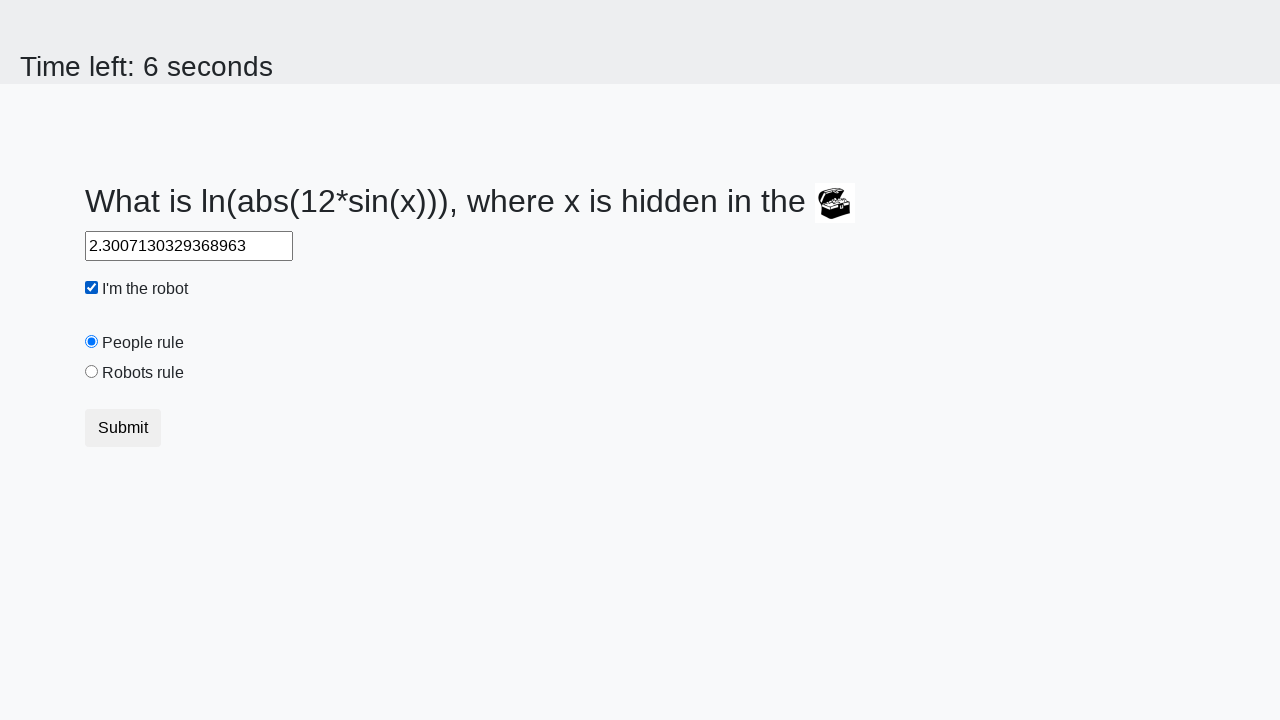

Selected the robots rule radio button at (92, 372) on #robotsRule
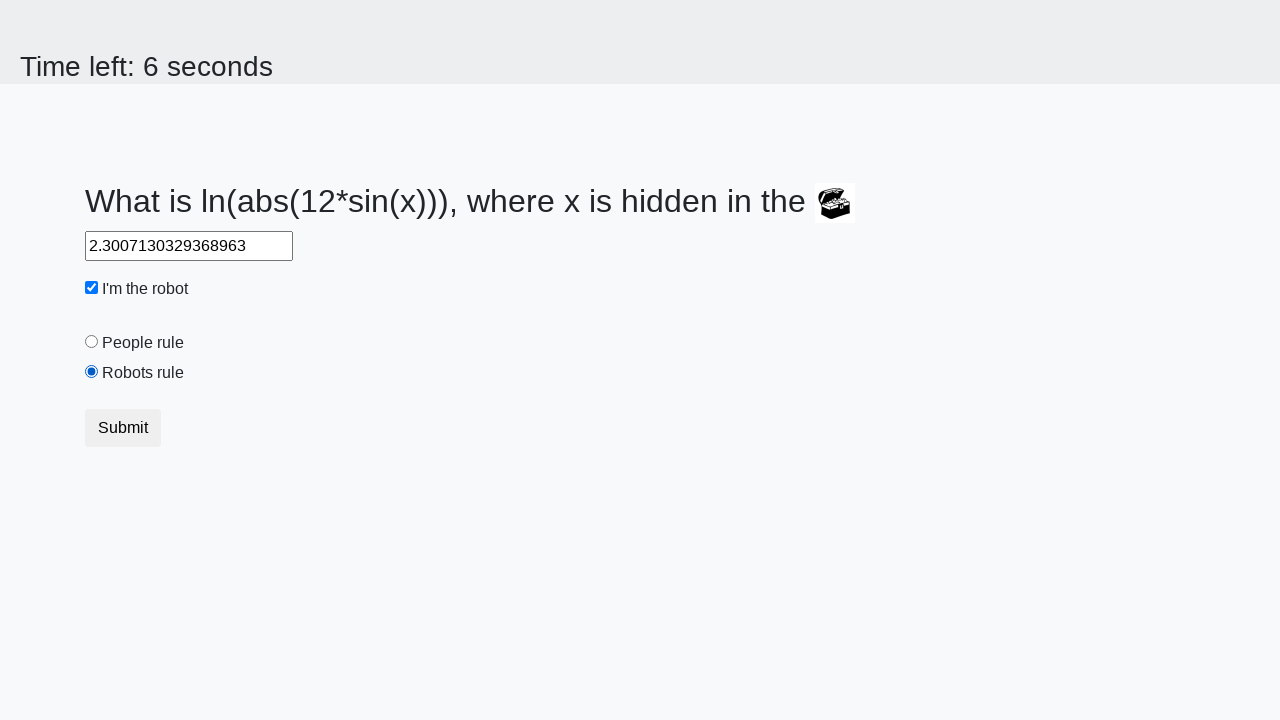

Clicked submit button at (123, 428) on button.btn.btn-default
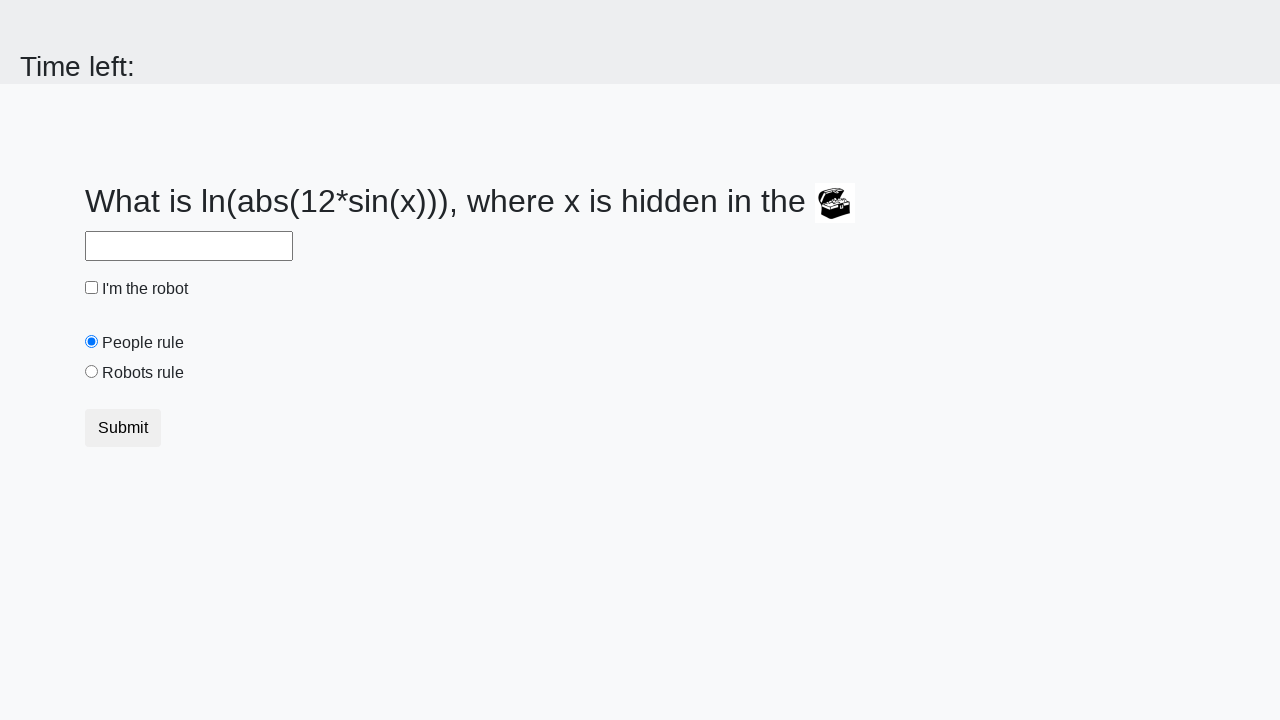

Set up dialog handler to accept alerts
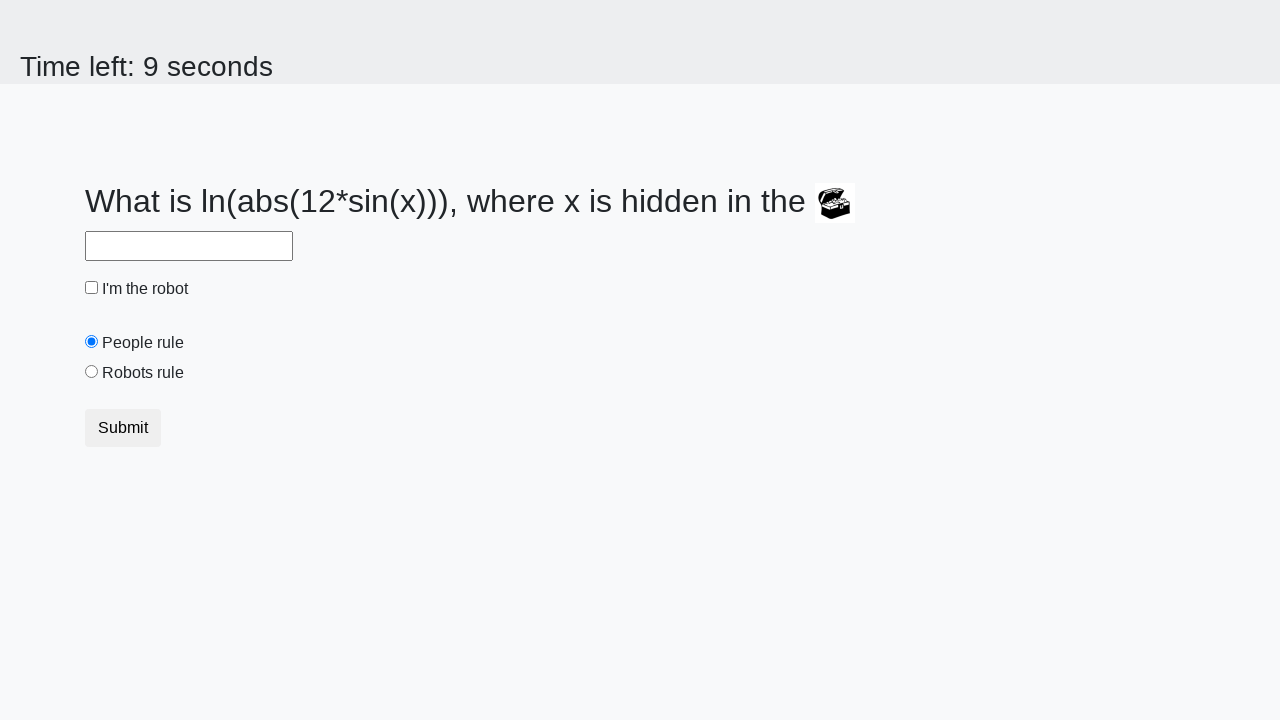

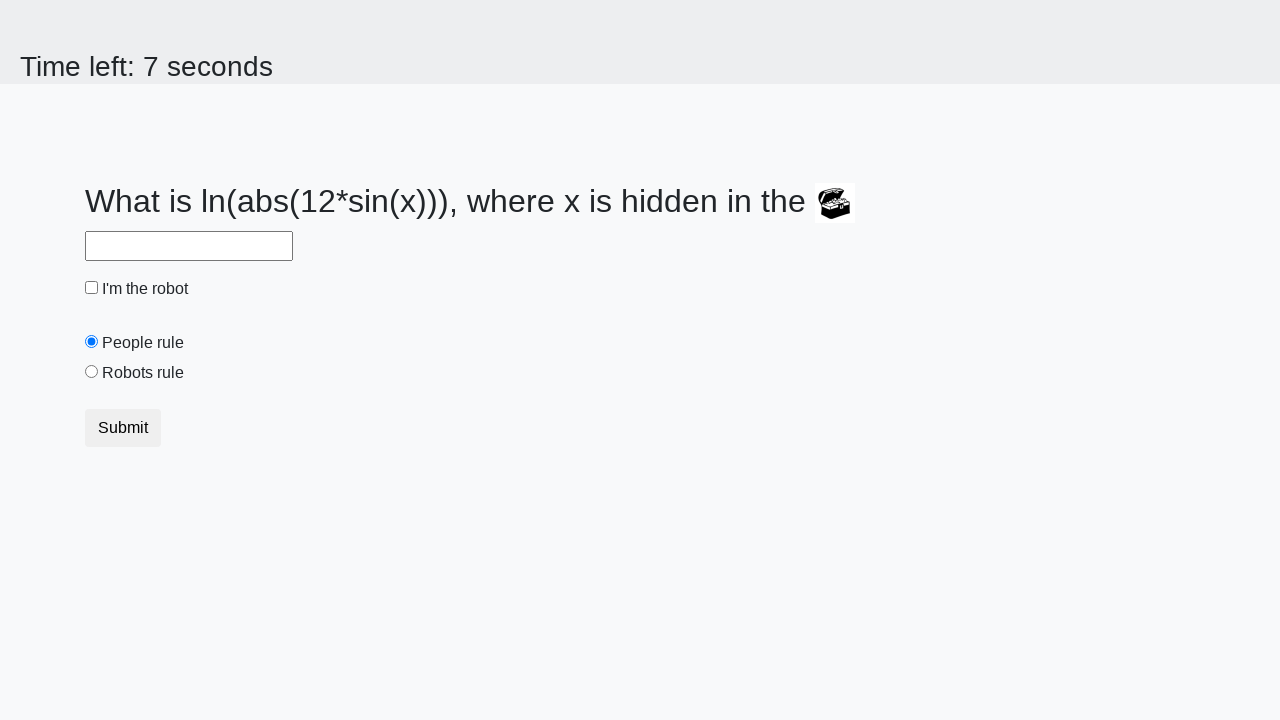